Tests shopping cart functionality by adding multiple items to cart and verifying cart contents

Starting URL: http://jupiter.cloud.planittesting.com

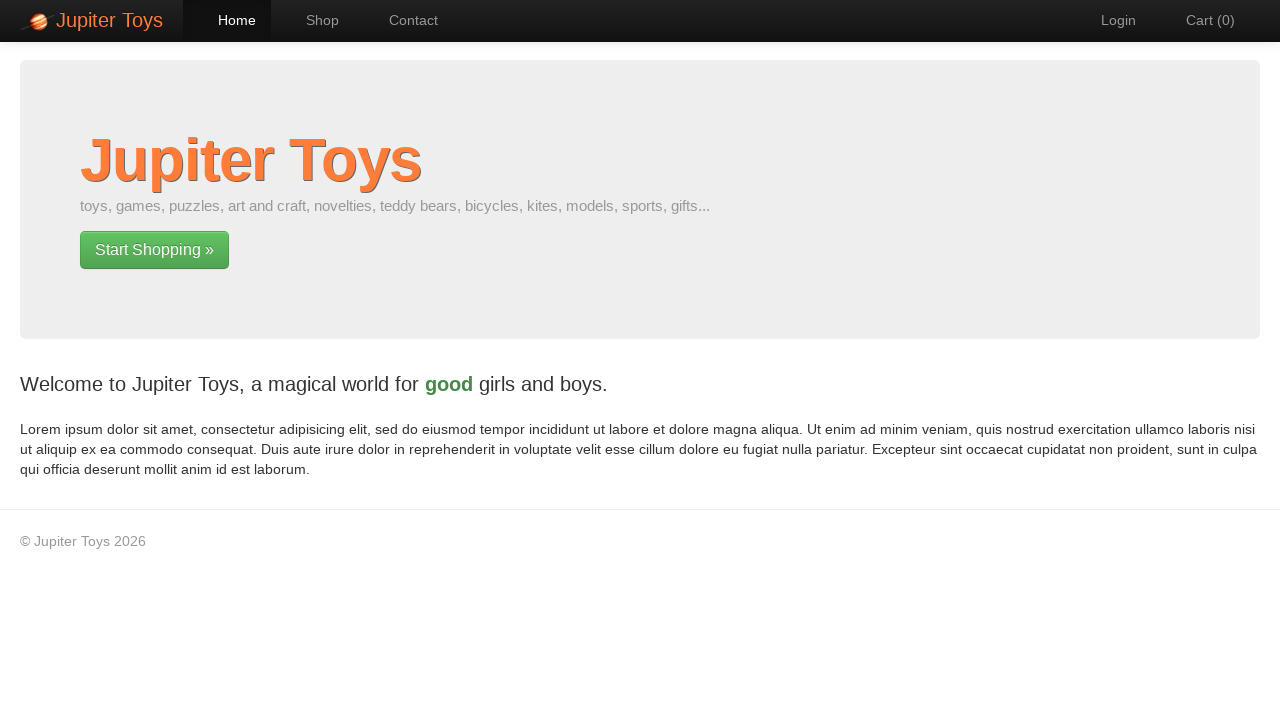

Clicked Shop navigation link at (312, 20) on xpath=//a[contains(text(),'Shop')]
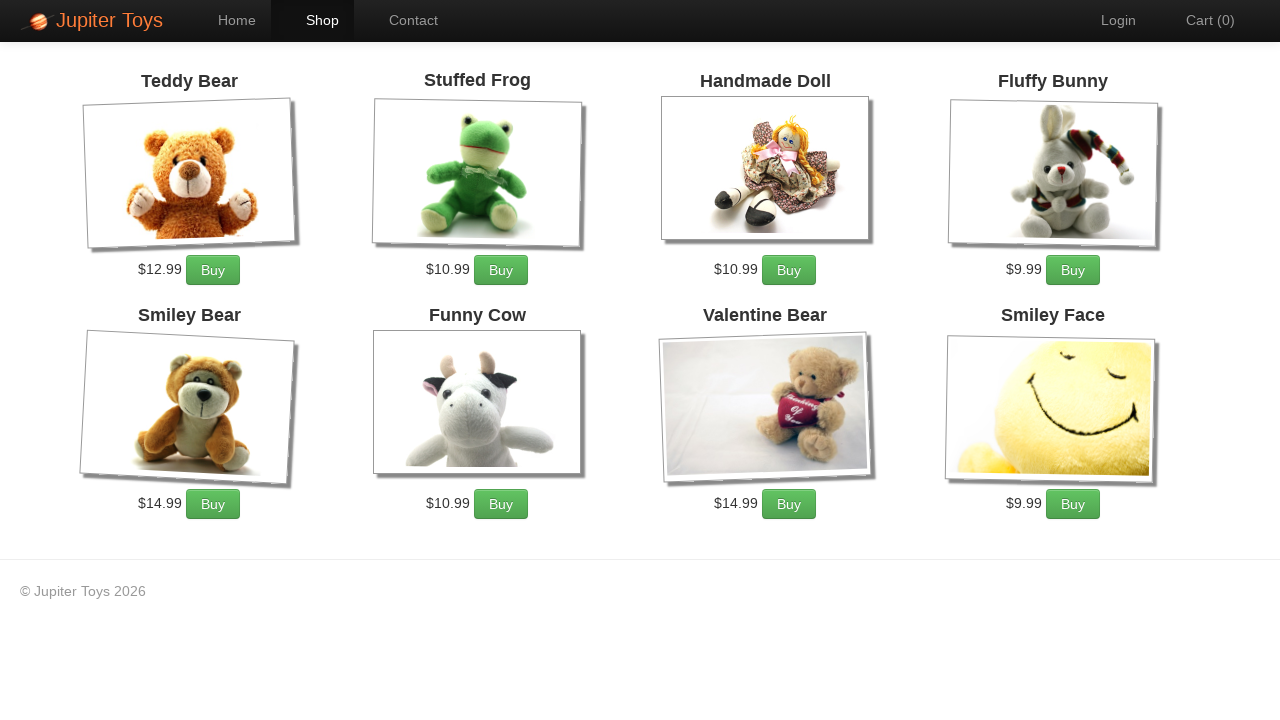

Products loaded on Shop page
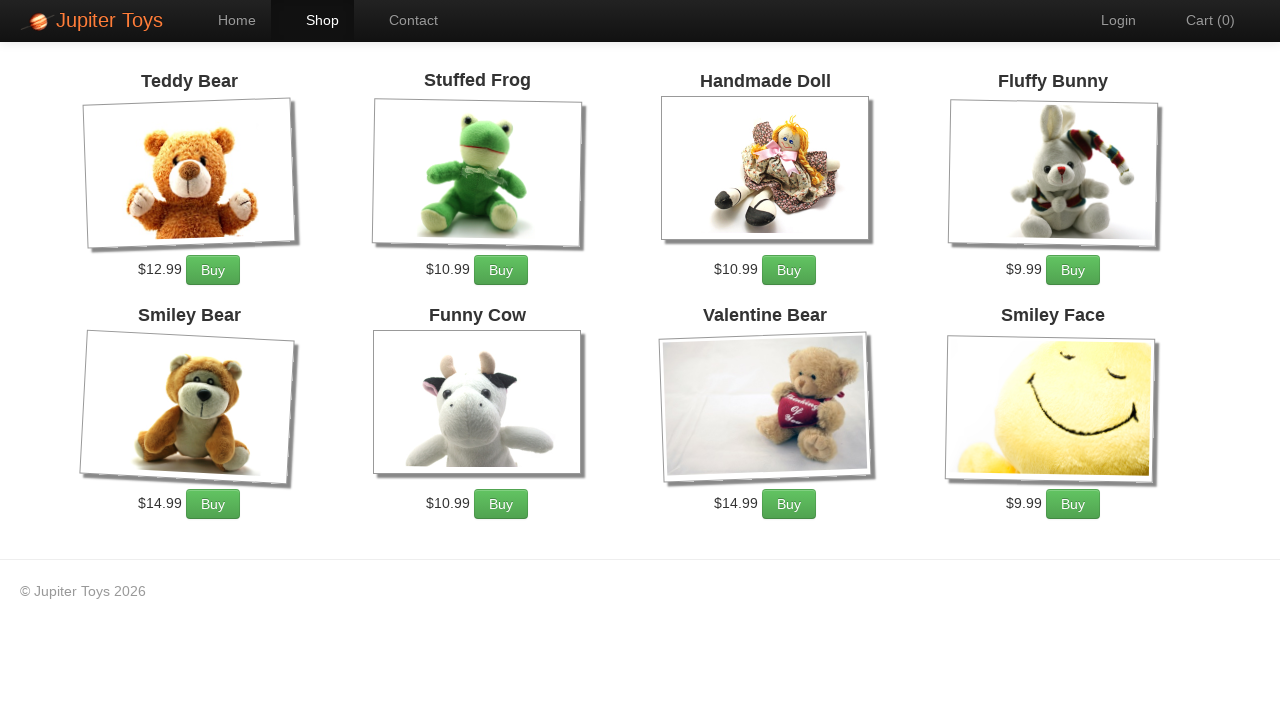

Added item 6 to cart (first click) at (501, 504) on (//a[contains(text(),'Buy')])[6]
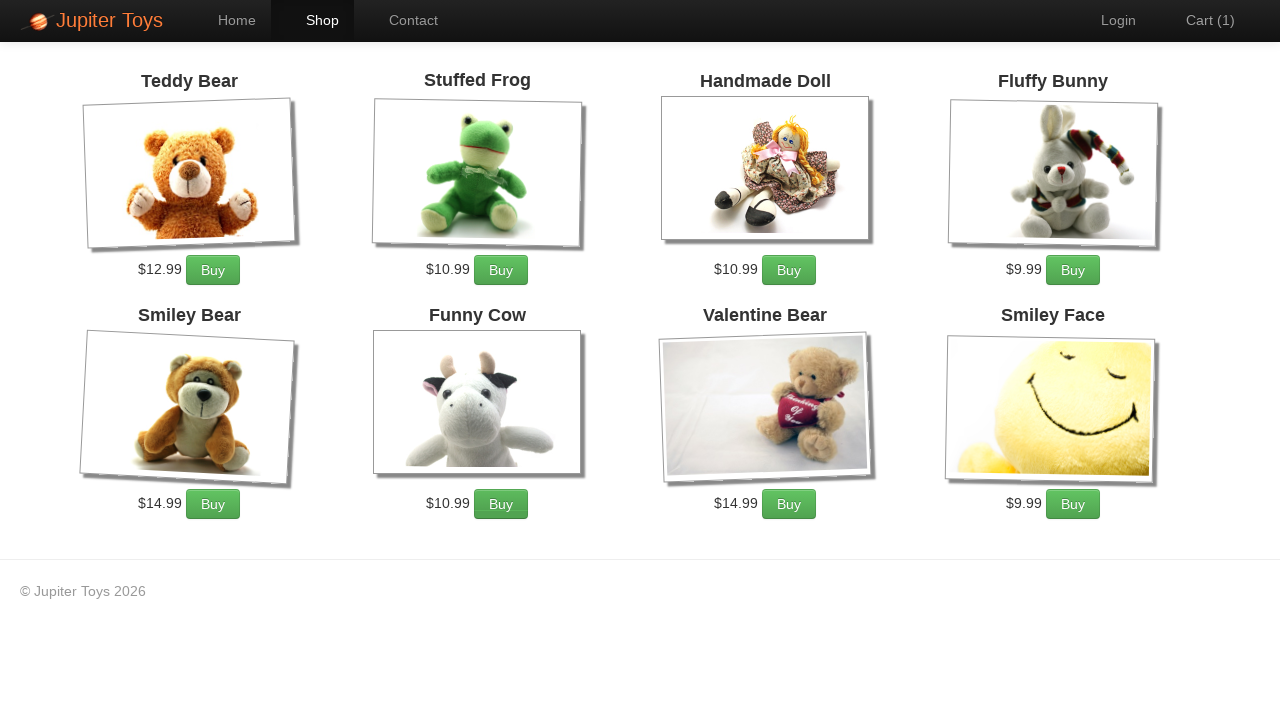

Added item 6 to cart (second click, total quantity 2) at (501, 504) on (//a[contains(text(),'Buy')])[6]
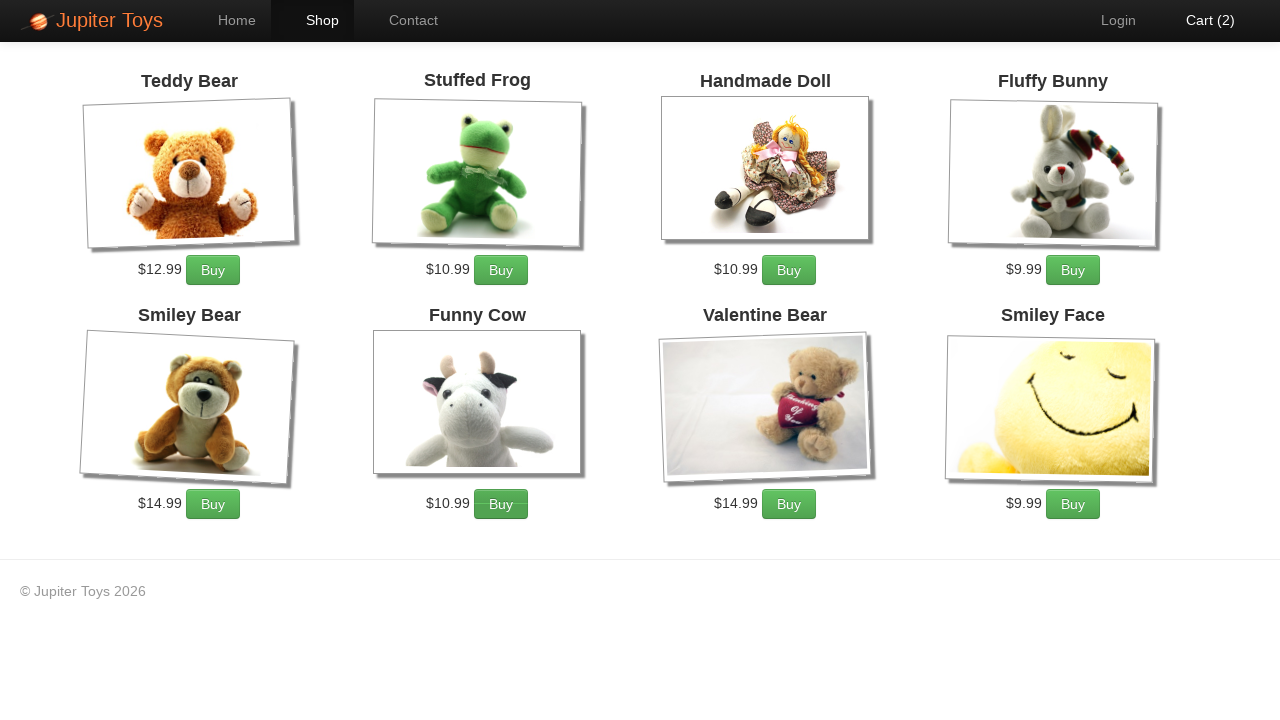

Added item 4 to cart at (1073, 270) on (//a[contains(text(),'Buy')])[4]
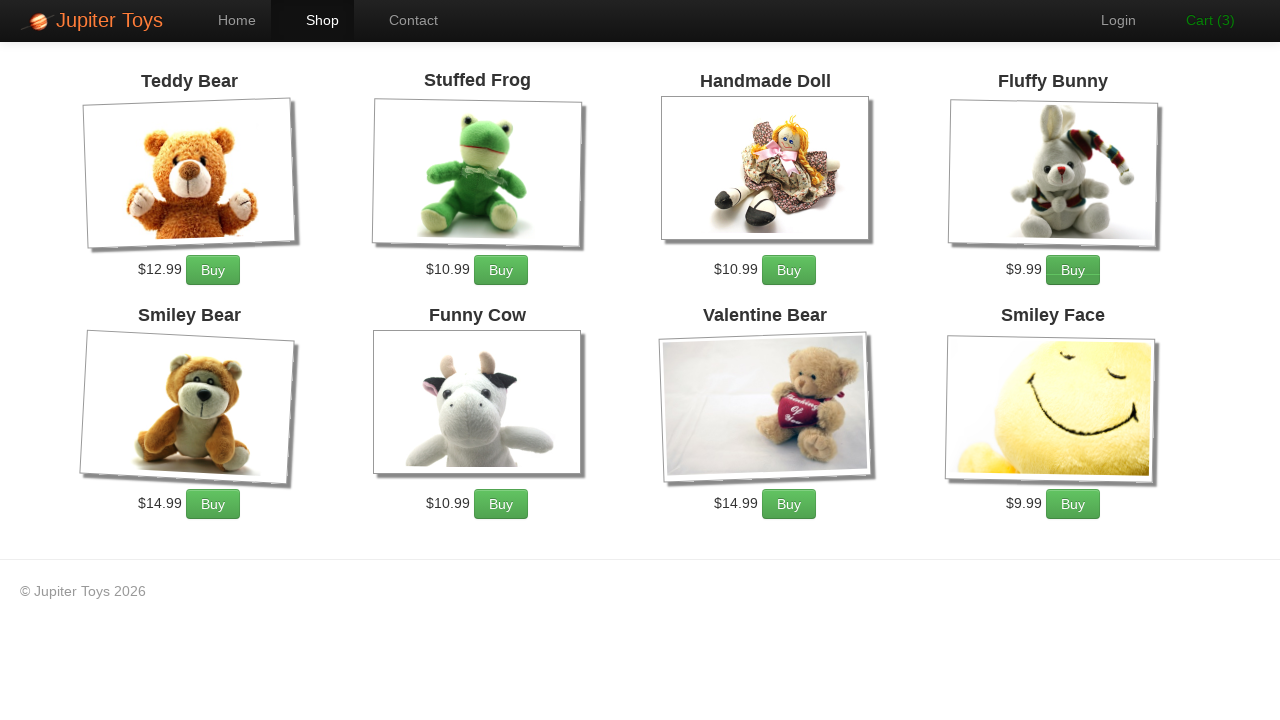

Clicked cart navigation link at (1200, 20) on xpath=//li[@id='nav-cart']//a[1]
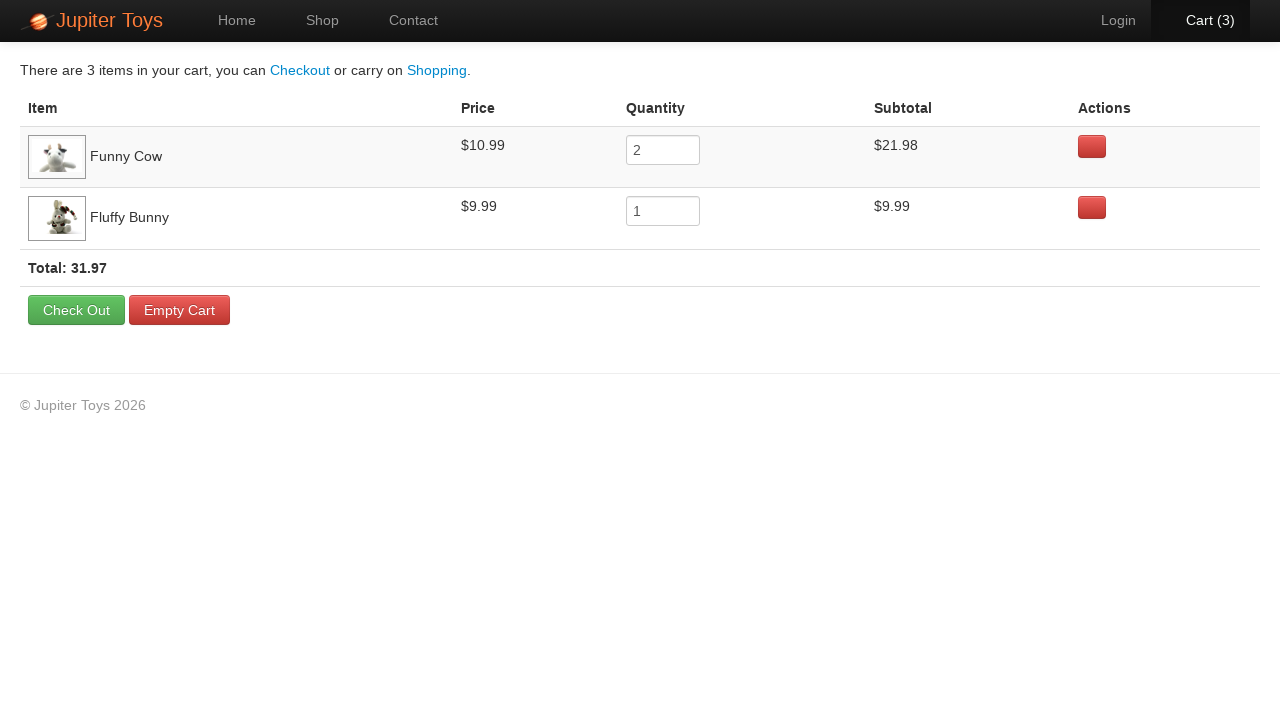

Cart page loaded and cart items are visible
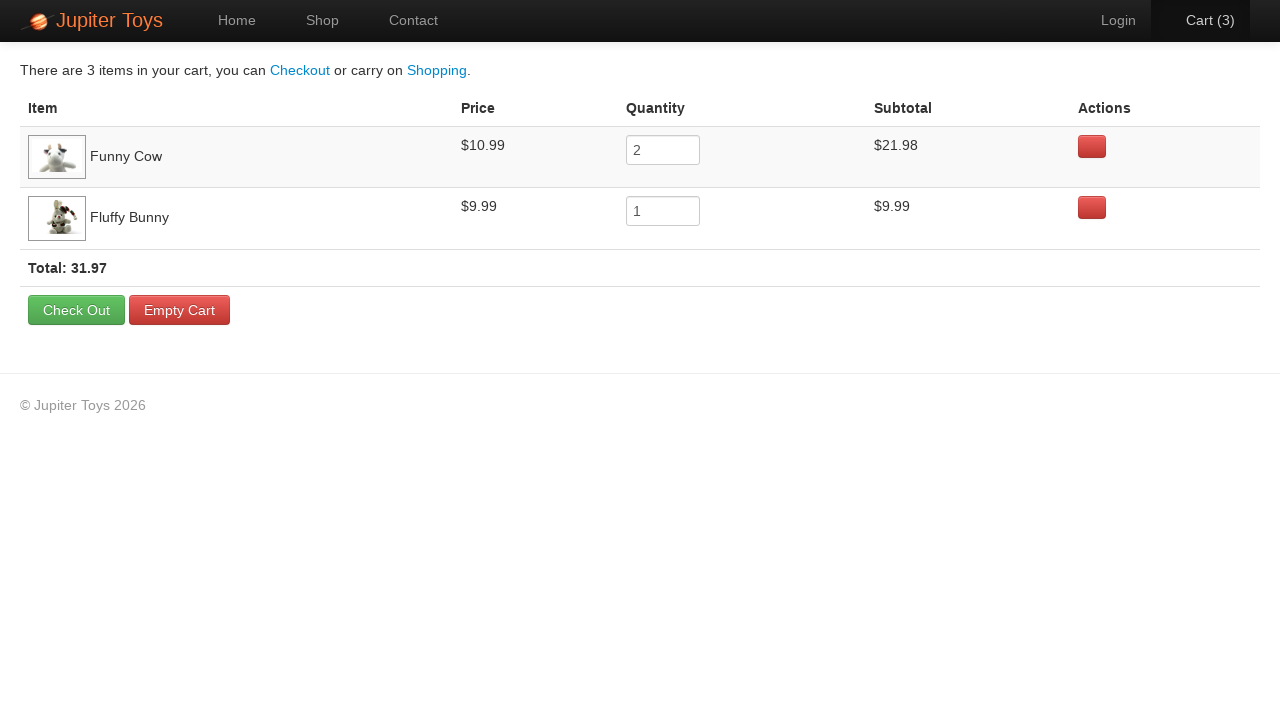

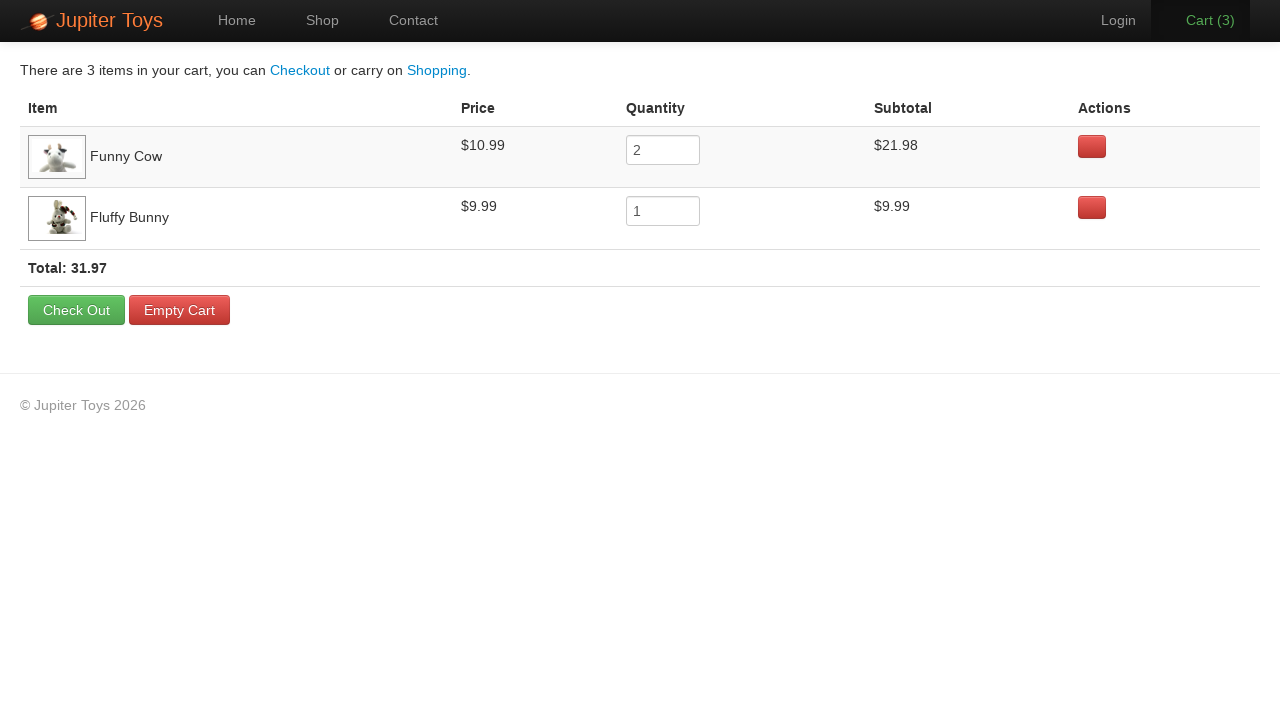